Tests checkbox and radio button interactions on a sample Selenium practice site by clicking on checkboxes for Automation and Performance, and selecting a gender radio button

Starting URL: https://artoftesting.com/samplesiteforselenium

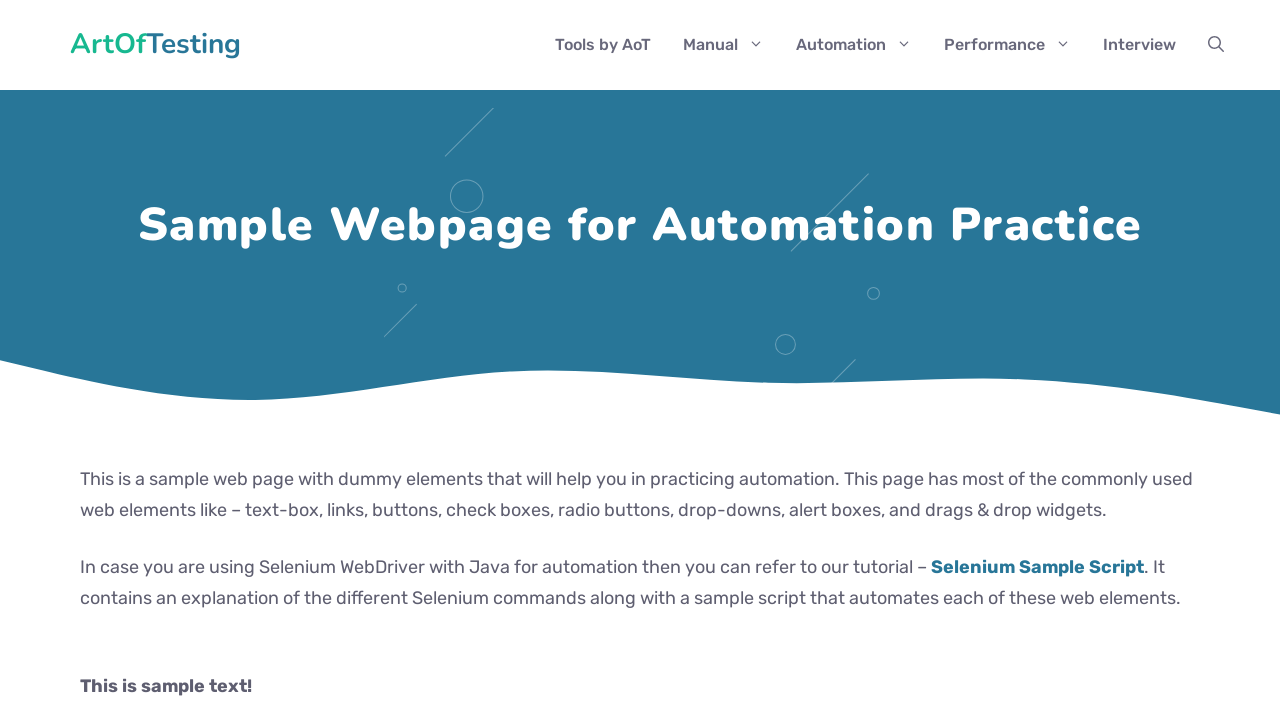

Clicked Automation checkbox at (86, 360) on .Automation
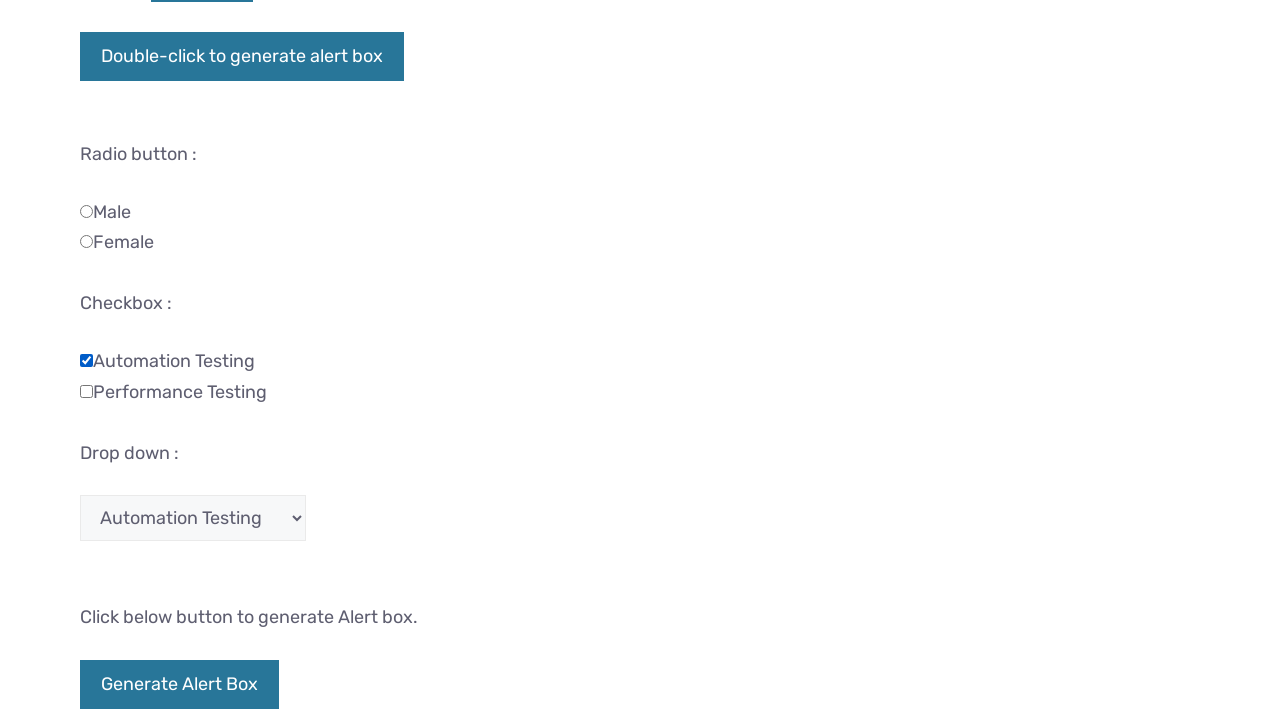

Clicked Performance checkbox at (86, 391) on .Performance
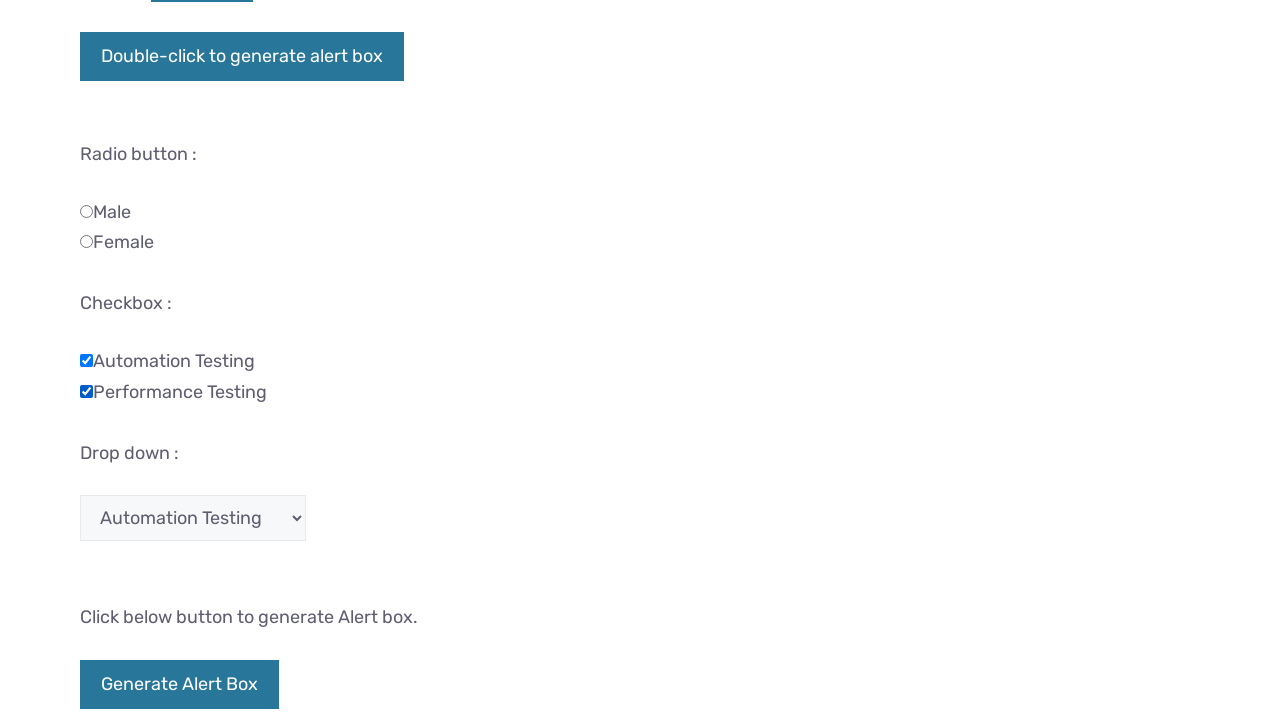

Selected gender radio button at (86, 211) on input[name='gender']
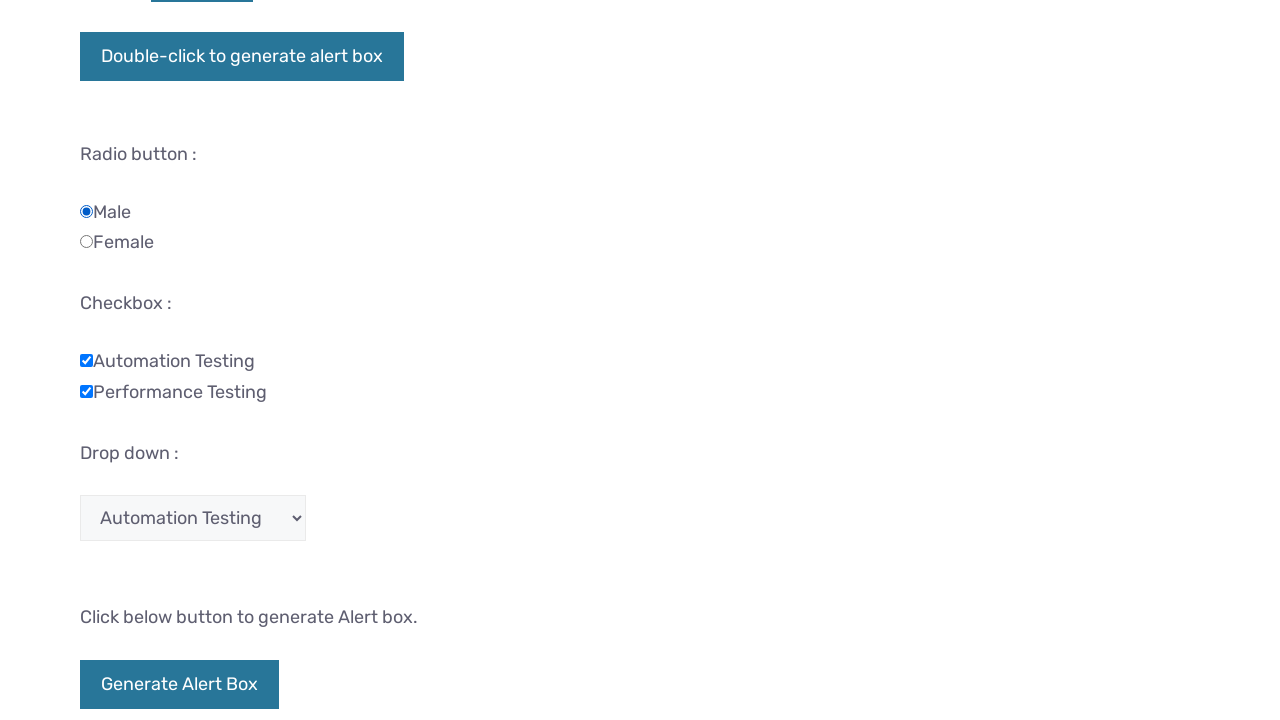

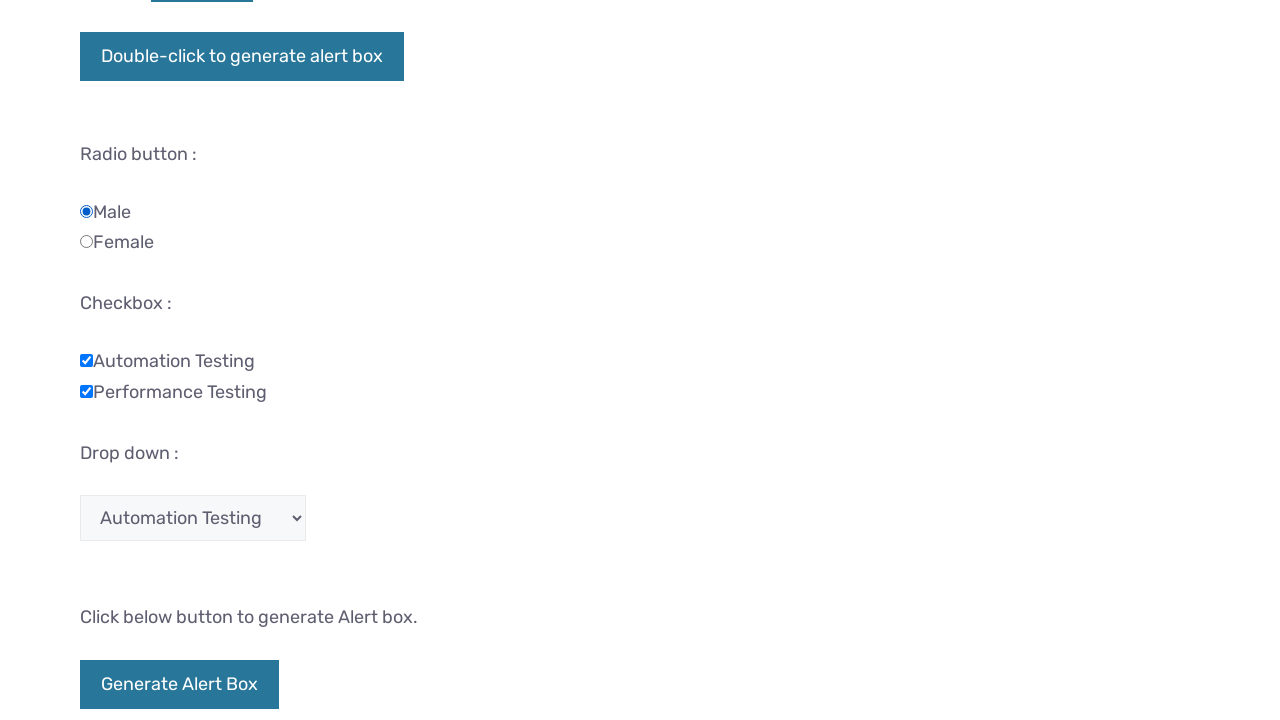